Tests drag-and-drop functionality on jQueryUI demo page by switching to an iframe, dragging a source element to a target droppable area, then switching back to main content and clicking a navigation link.

Starting URL: https://jqueryui.com/droppable/

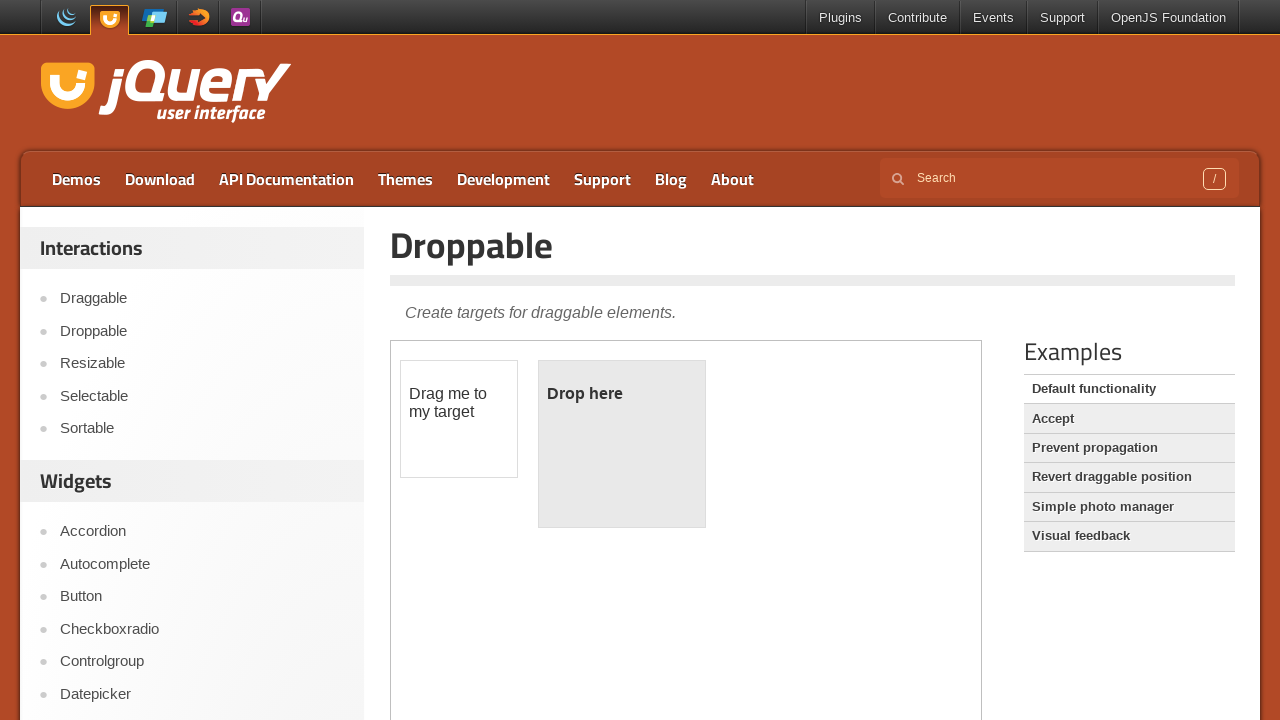

Waited for iframe to be present on the page
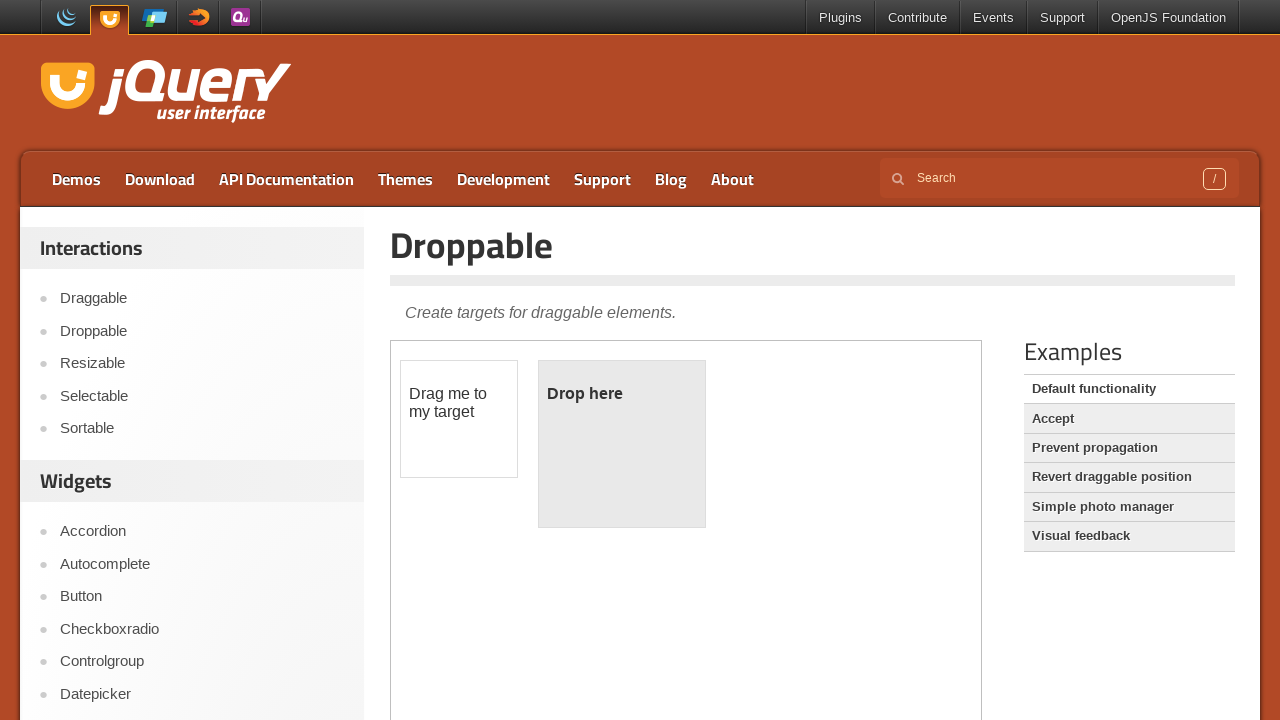

Located the first iframe on the page
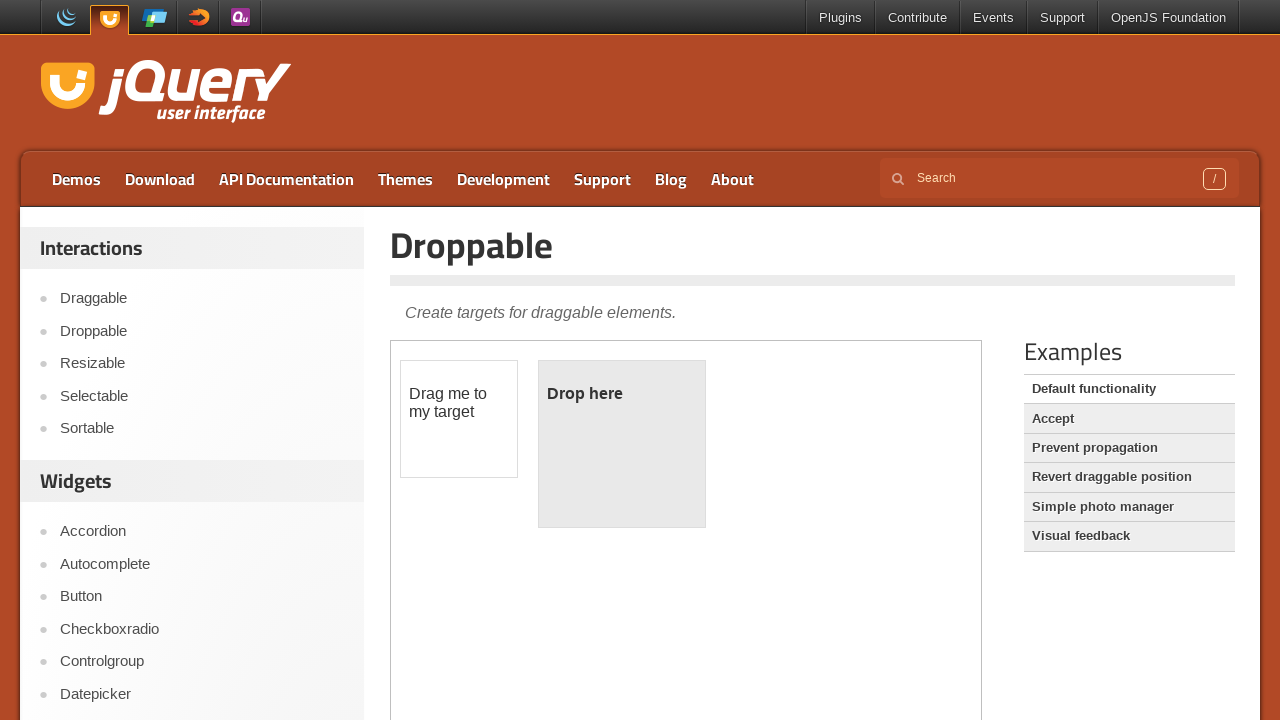

Waited for draggable element to be ready inside iframe
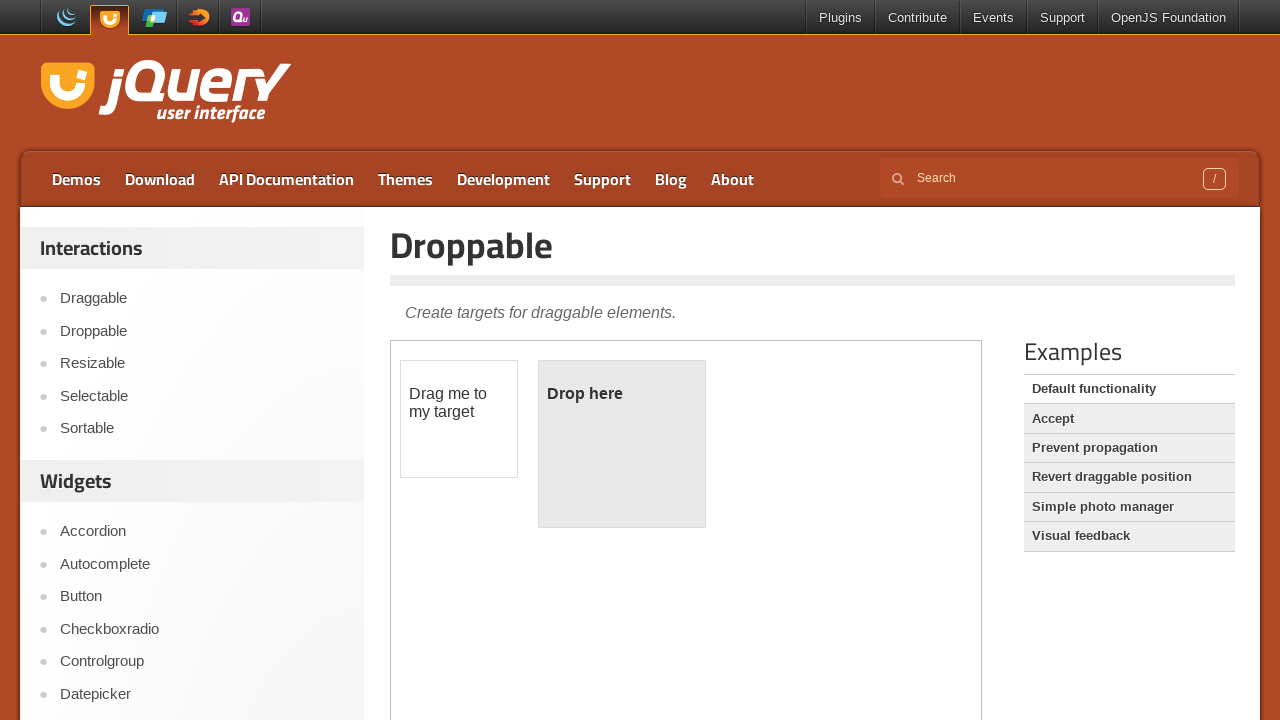

Located source (#draggable) and target (#droppable) elements within iframe
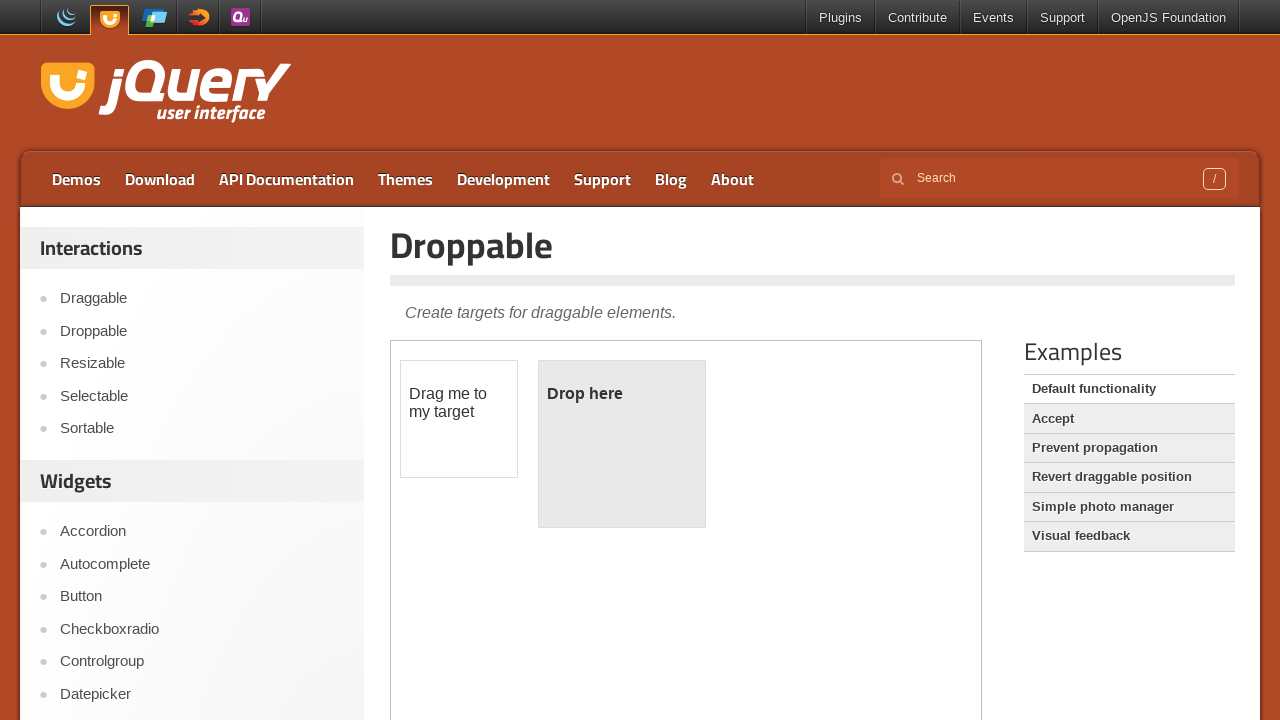

Dragged the draggable element to the droppable target area at (622, 444)
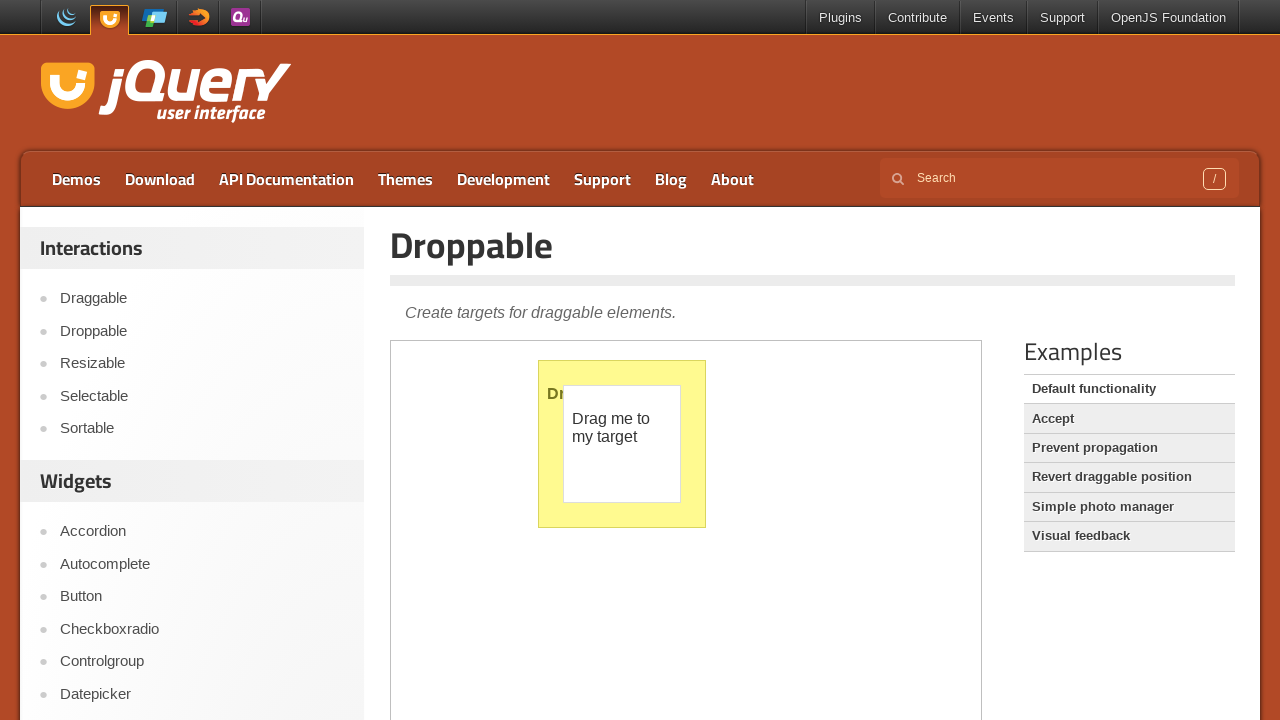

Clicked on the Button navigation link in main content at (202, 597) on a:text('Button')
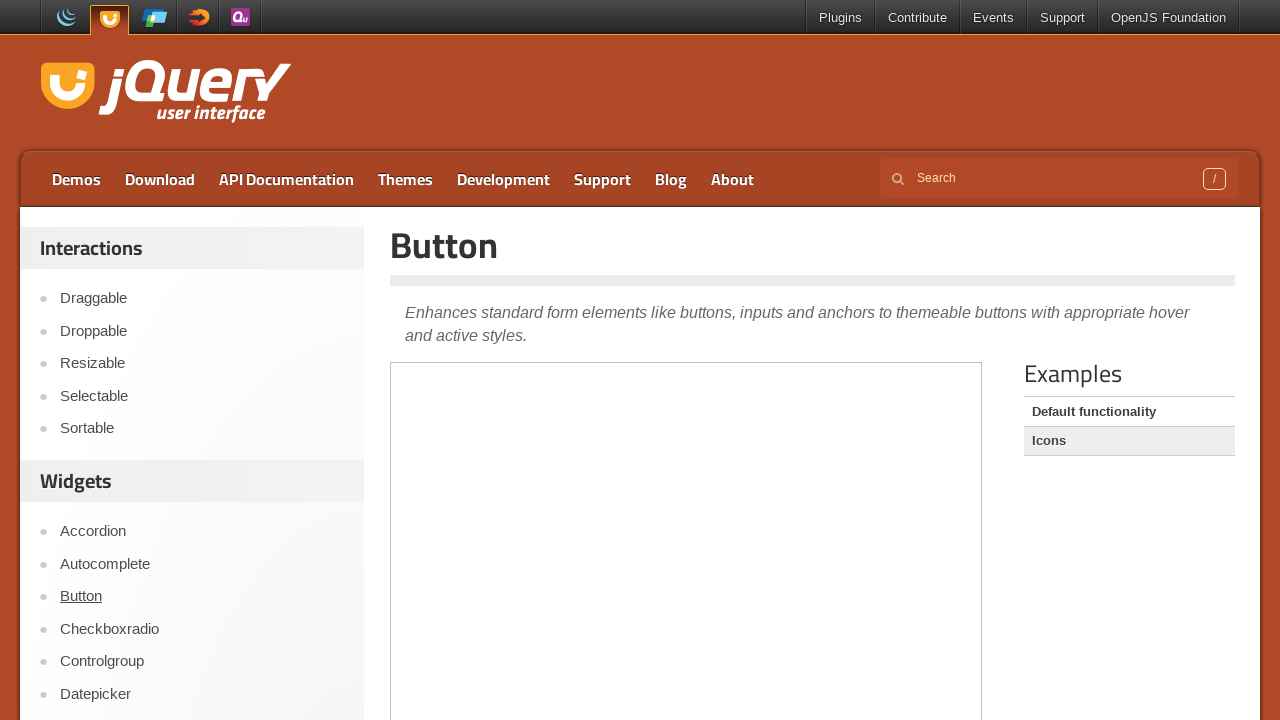

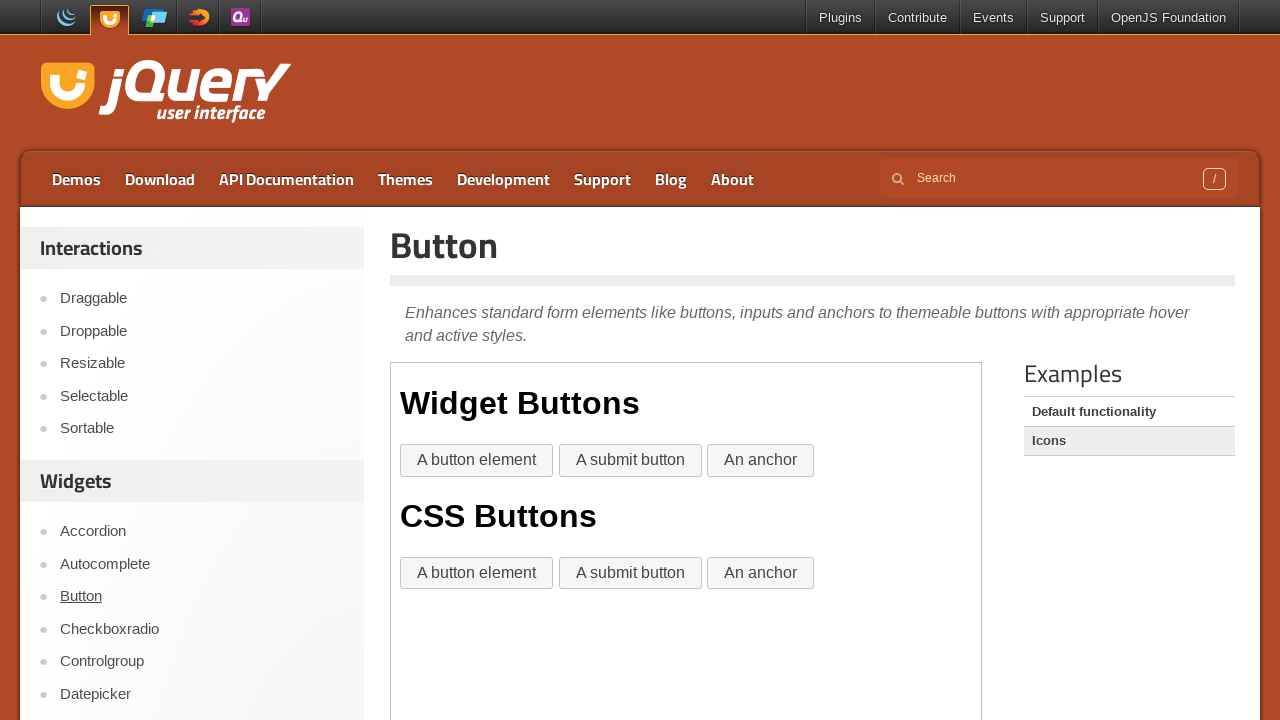